Navigates to PyPI website and hovers over the search element

Starting URL: https://pypi.org

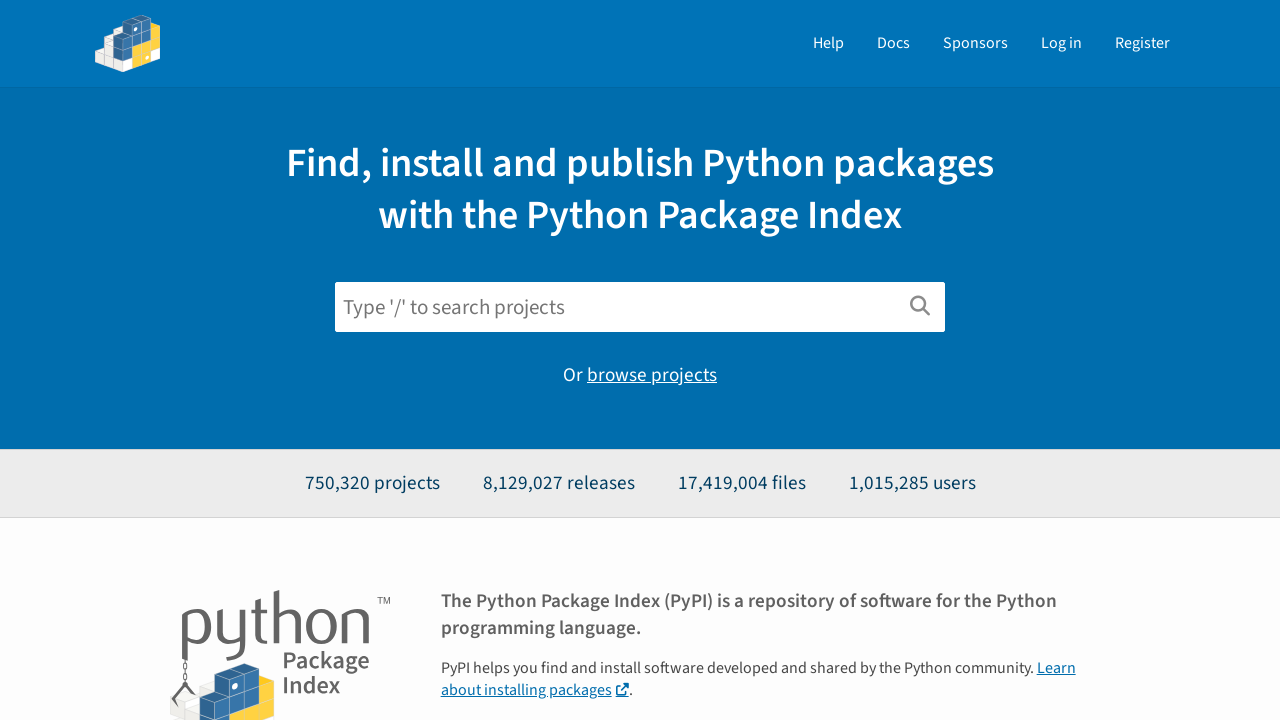

Hovered over the search element on PyPI website at (640, 307) on #search
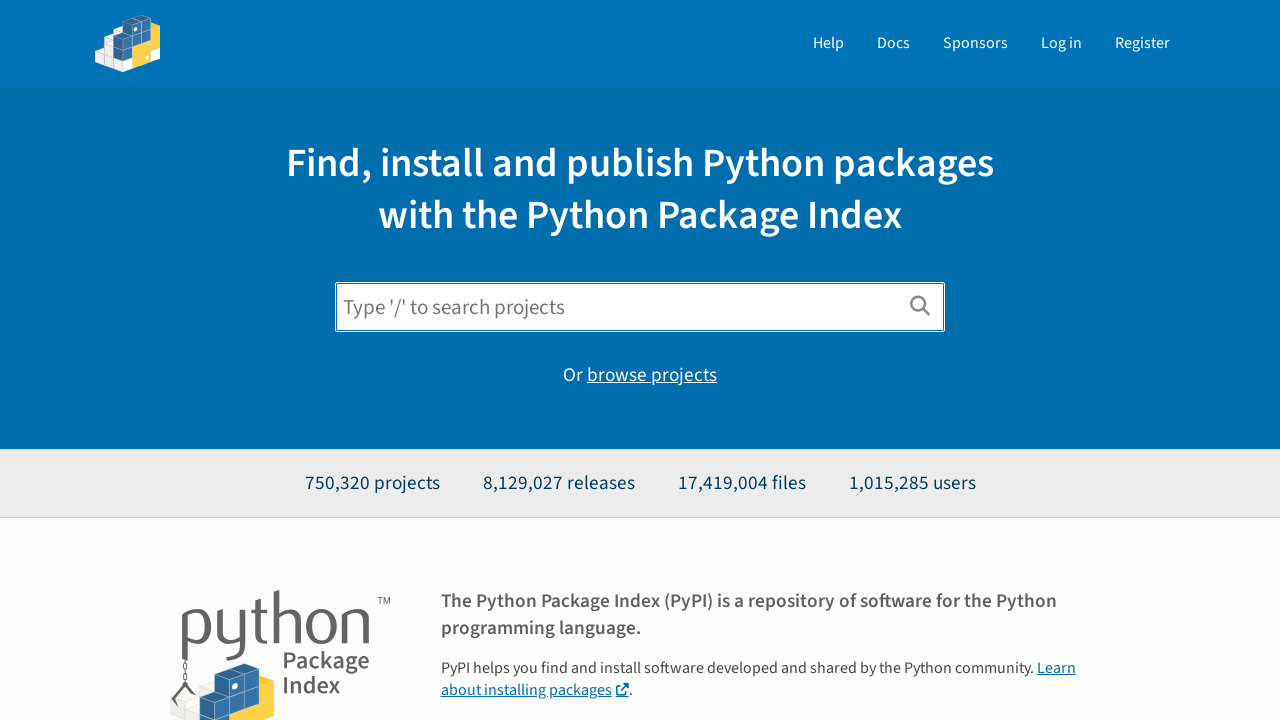

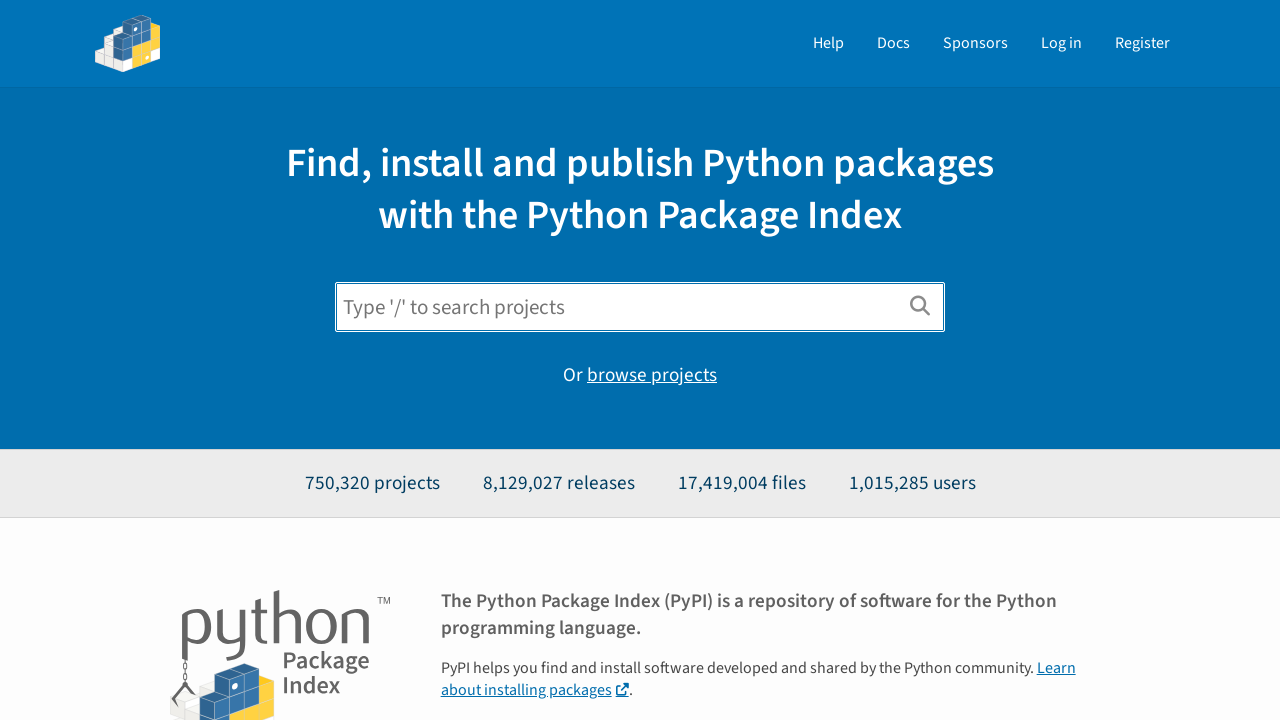